Tests clicking on a dashboard link to navigate to the dashboard page

Starting URL: https://www.leafground.com/link.xhtml

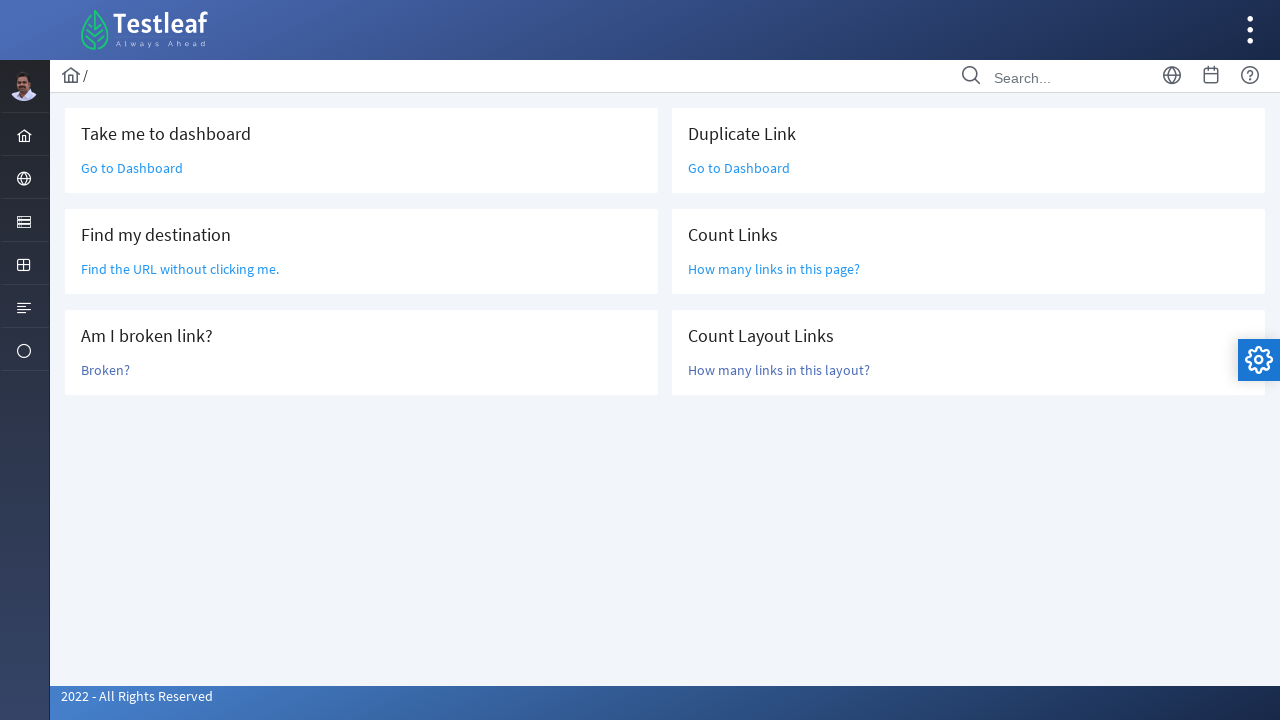

Clicked on 'Go to Dashboard' link at (132, 168) on text='Go to Dashboard'
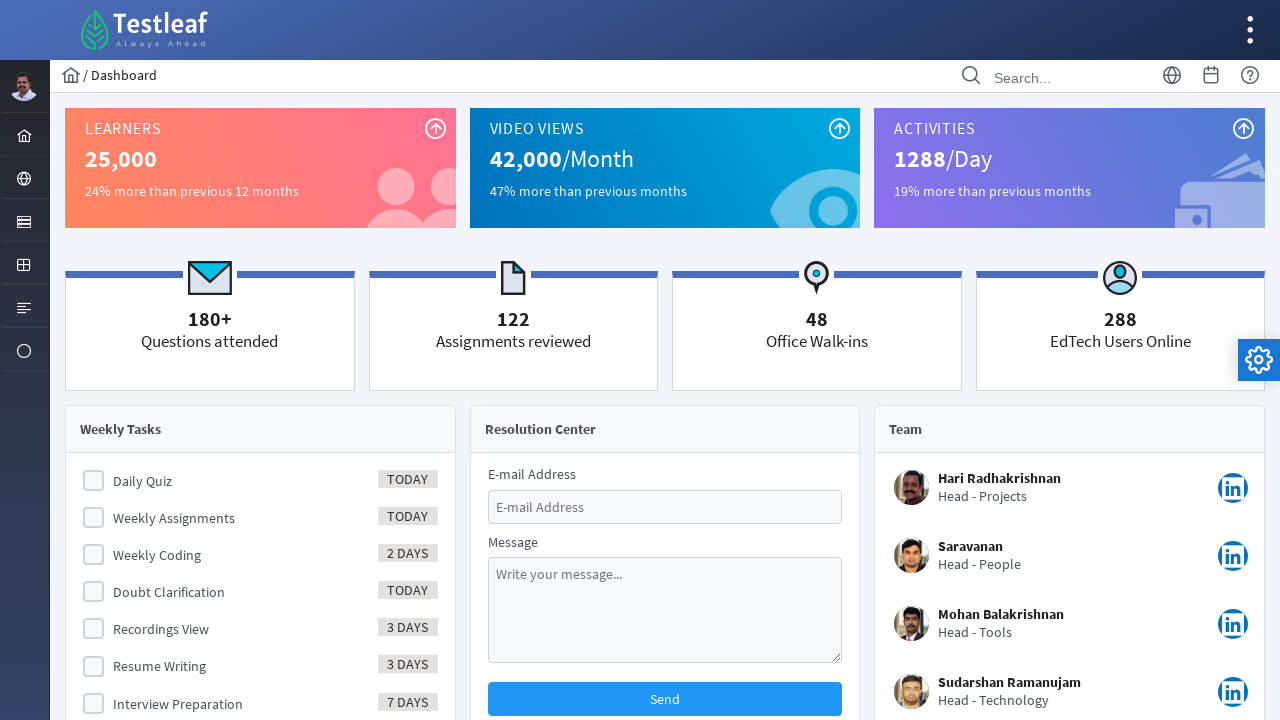

Waited 2000ms for navigation to dashboard to complete
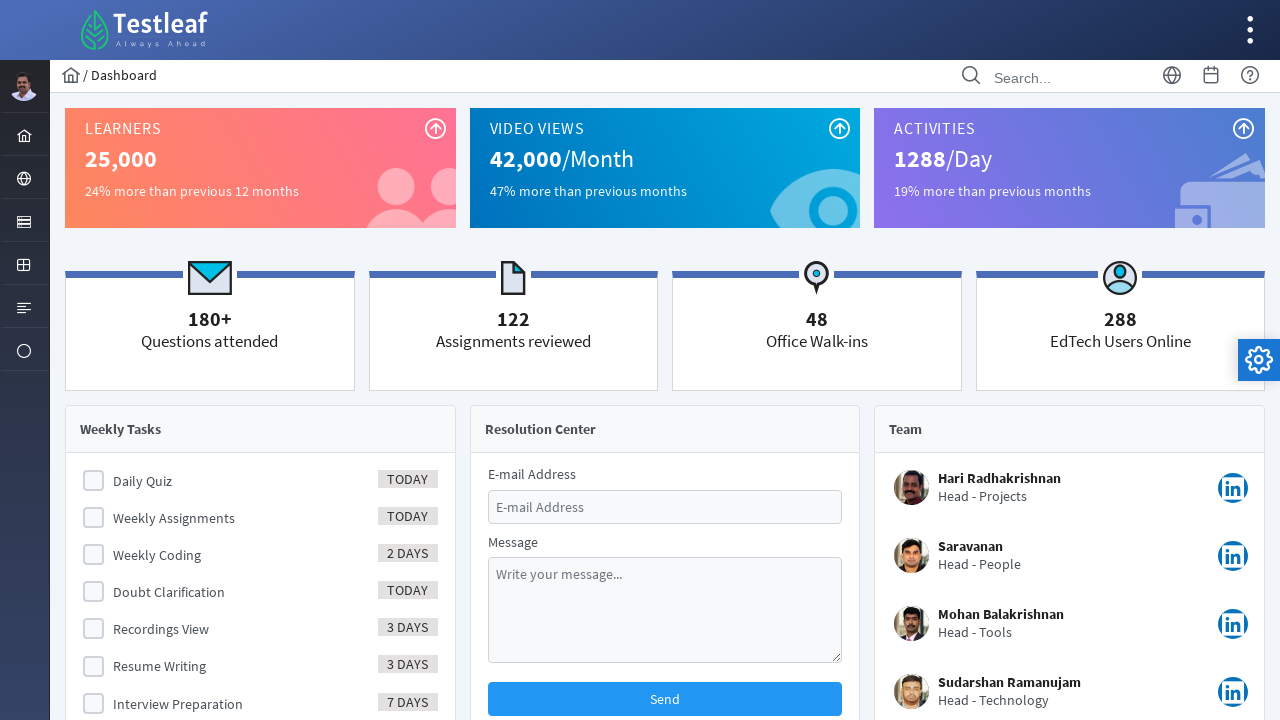

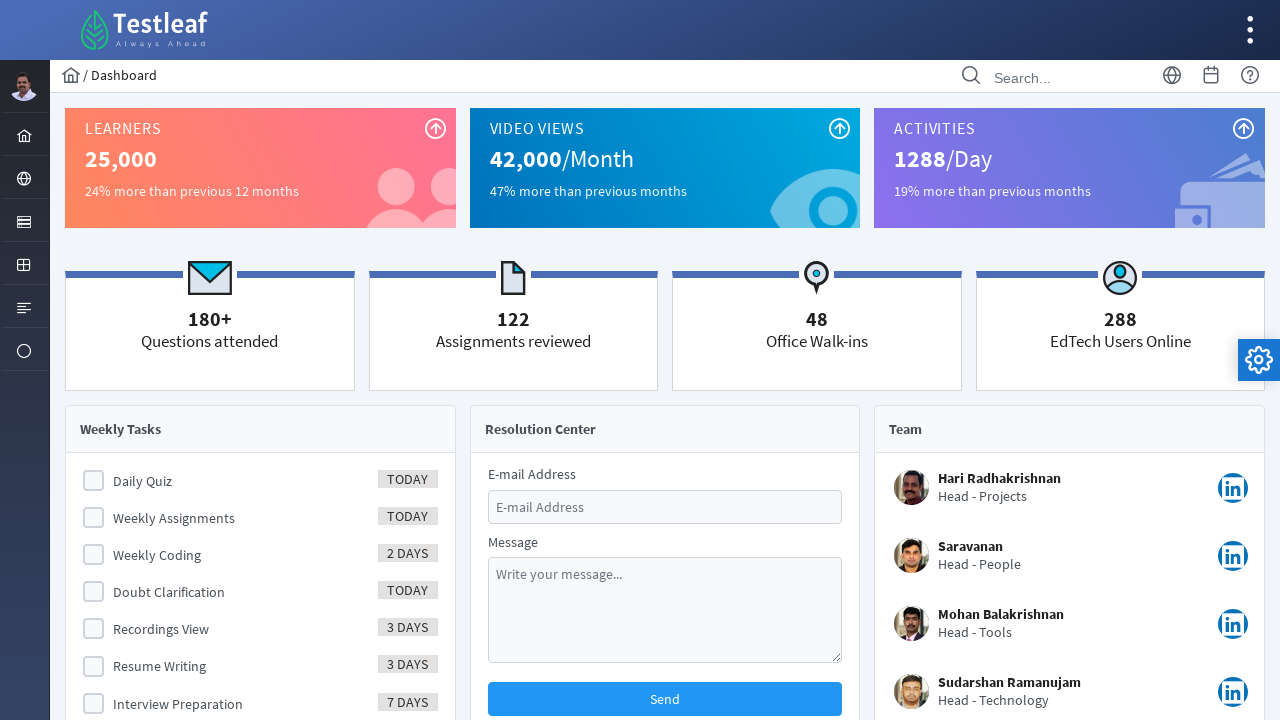